Demonstrates basic Playwright page properties by retrieving page title, URL, and content, then clicks a link that opens a new window and handles multiple browser windows.

Starting URL: https://opensource-demo.orangehrmlive.com/web/index.php/auth/login

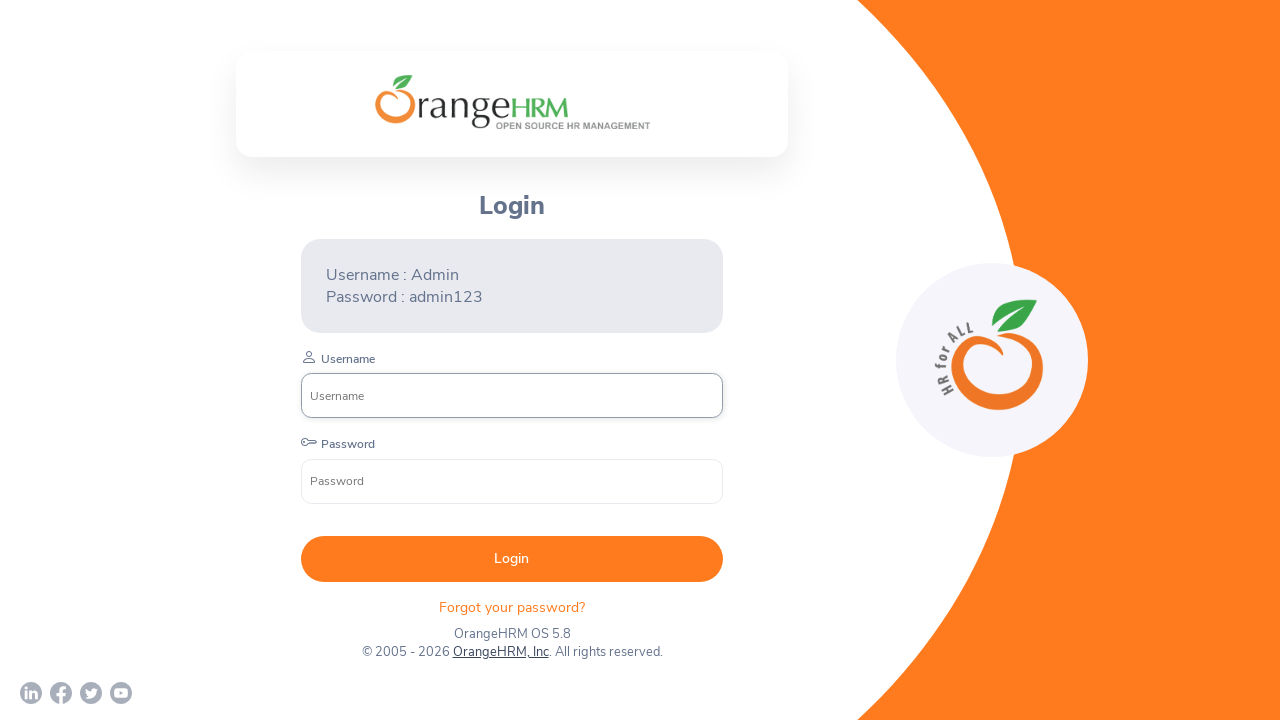

Waited for page to reach domcontentloaded state
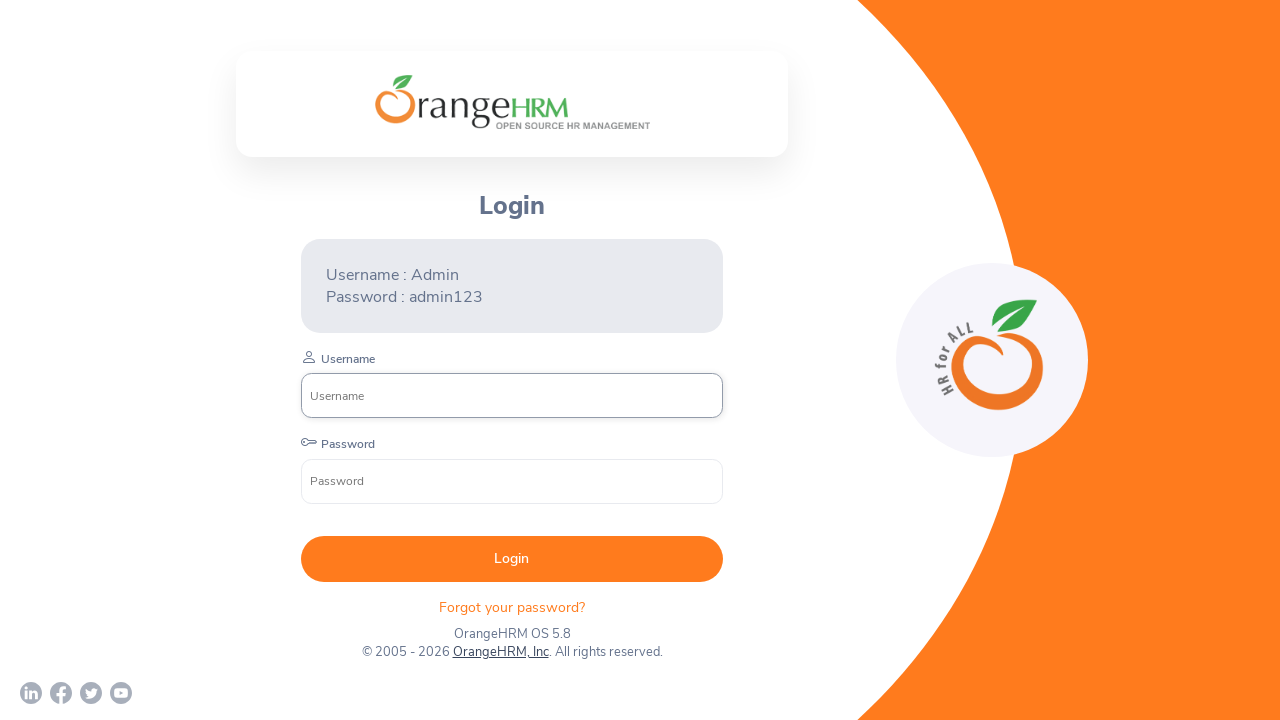

Retrieved page title: OrangeHRM
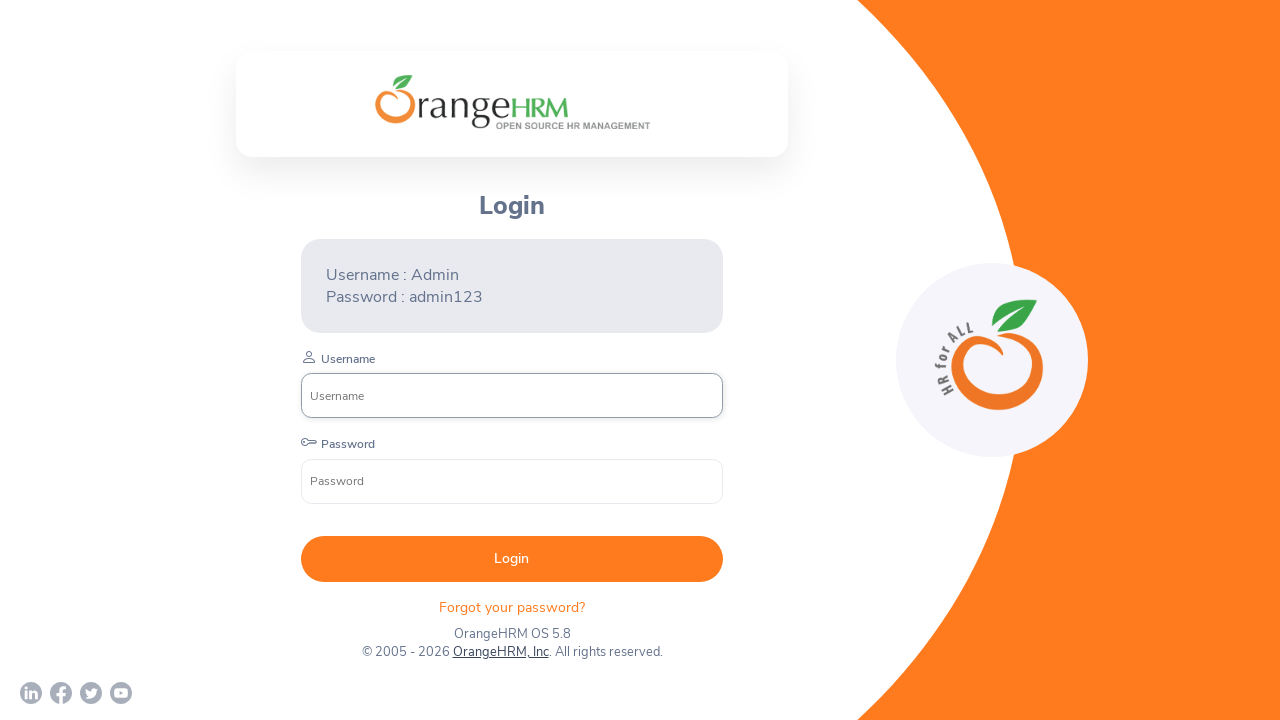

Retrieved current URL: https://opensource-demo.orangehrmlive.com/web/index.php/auth/login
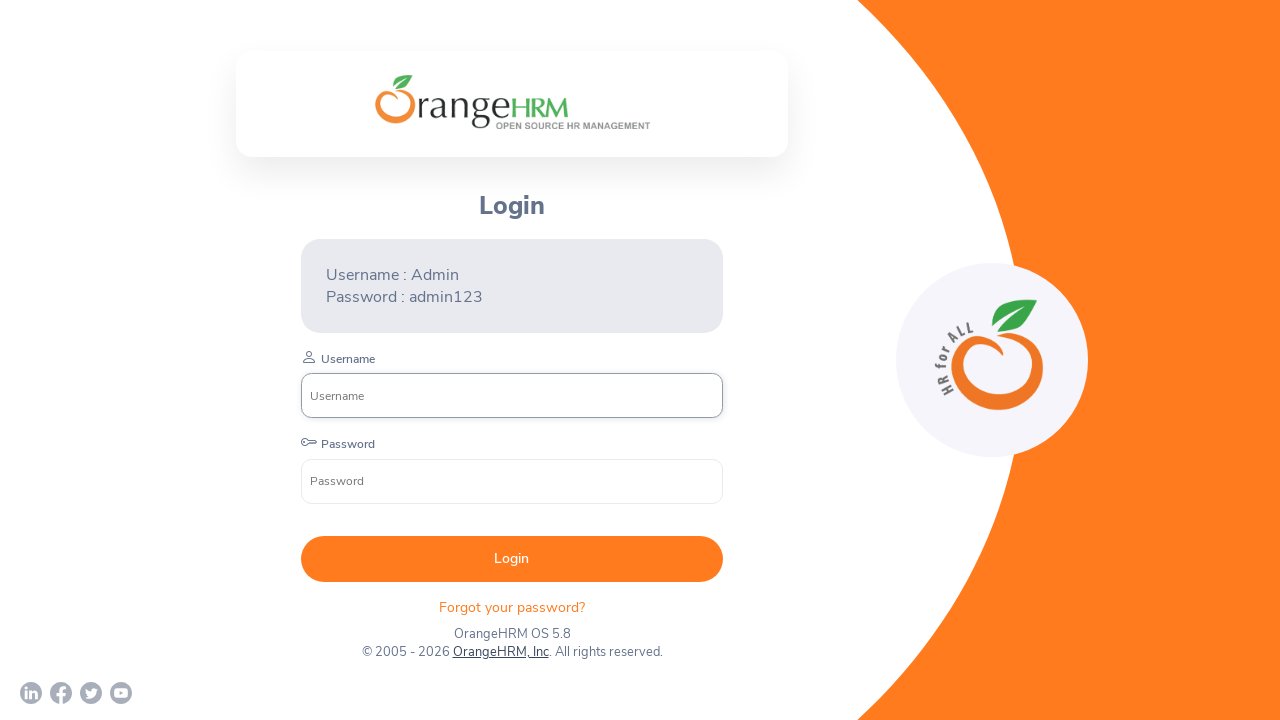

Retrieved and printed page source content
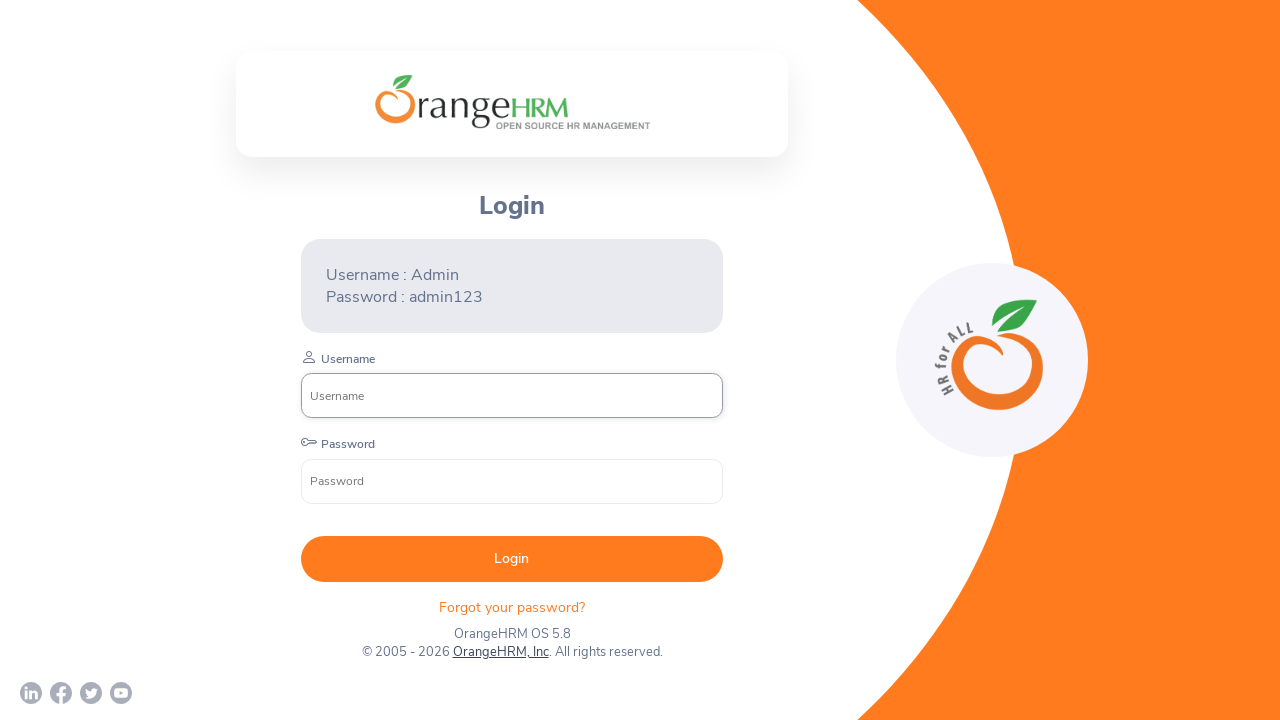

Retrieved current window/page info
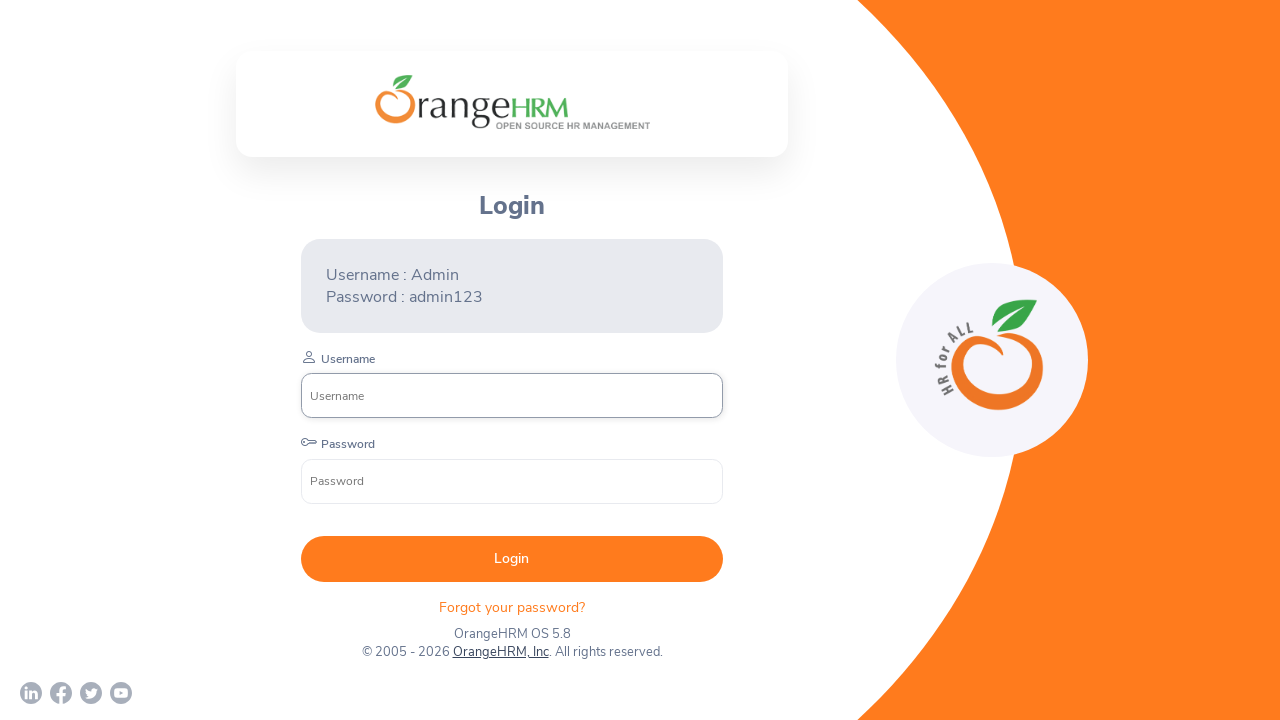

Waited 5000ms before clicking link
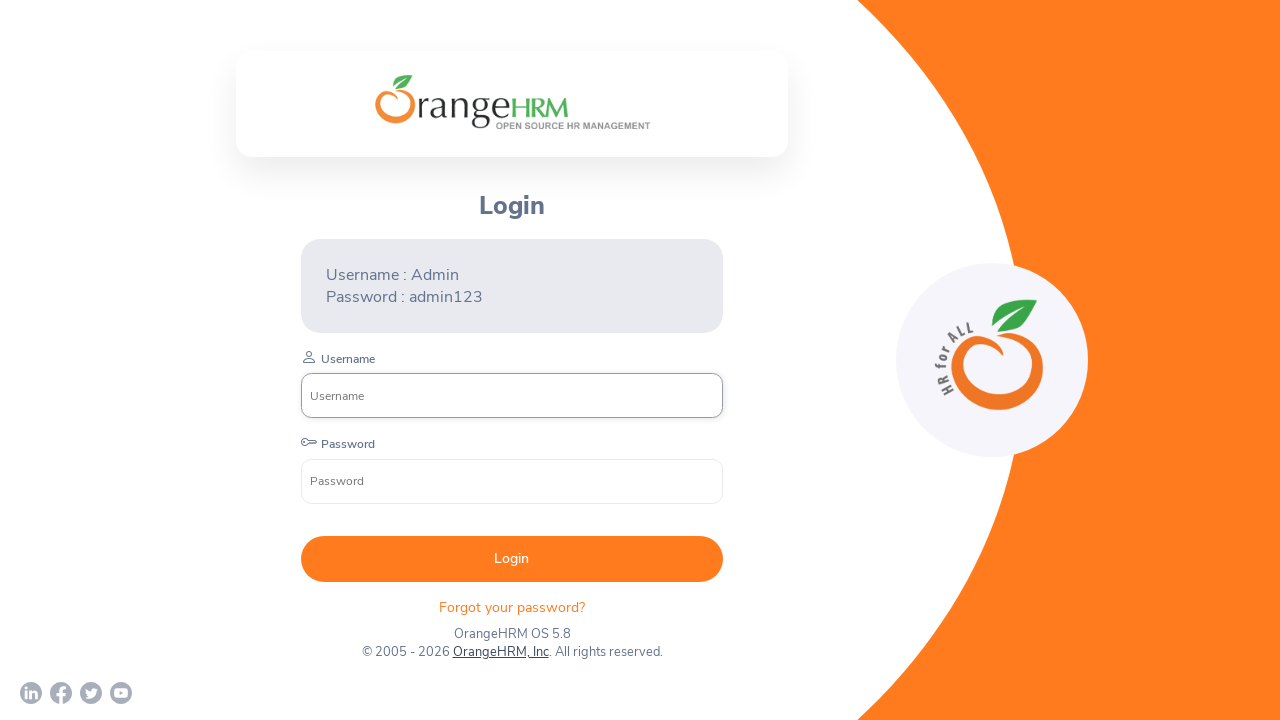

Clicked OrangeHRM, Inc link to open new window at (500, 652) on xpath=//a[text()='OrangeHRM, Inc']
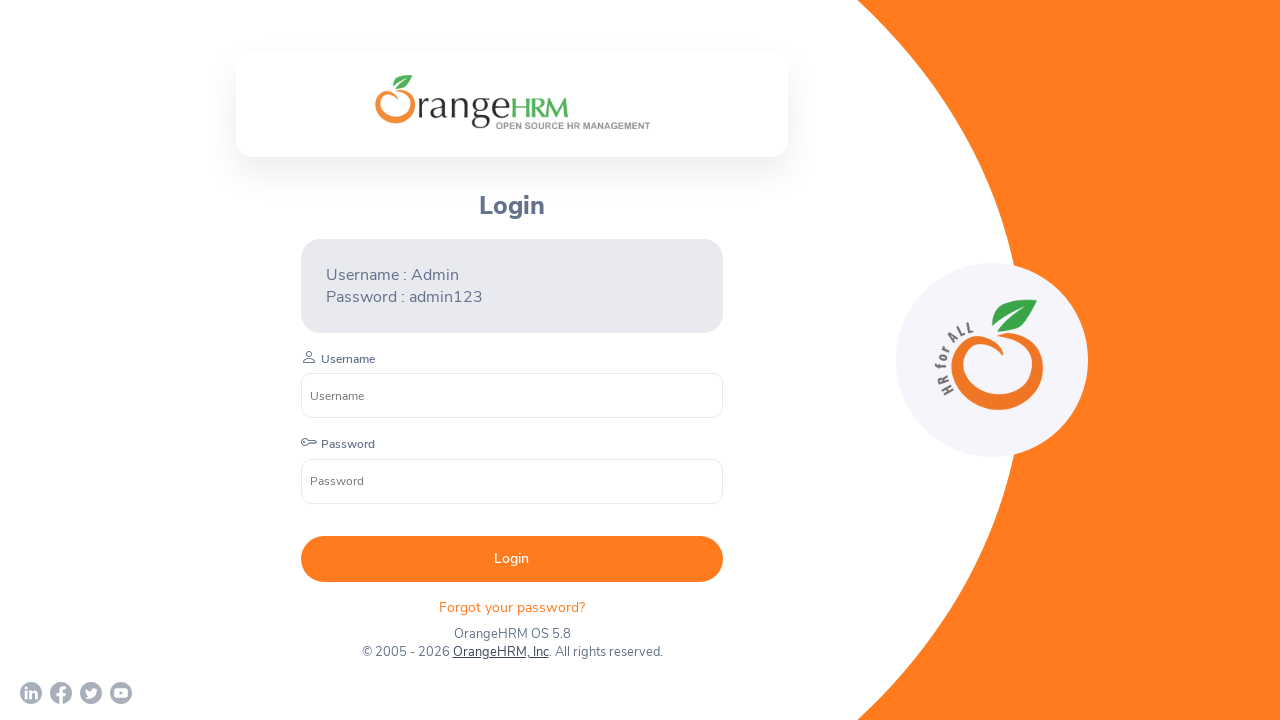

New page opened and captured
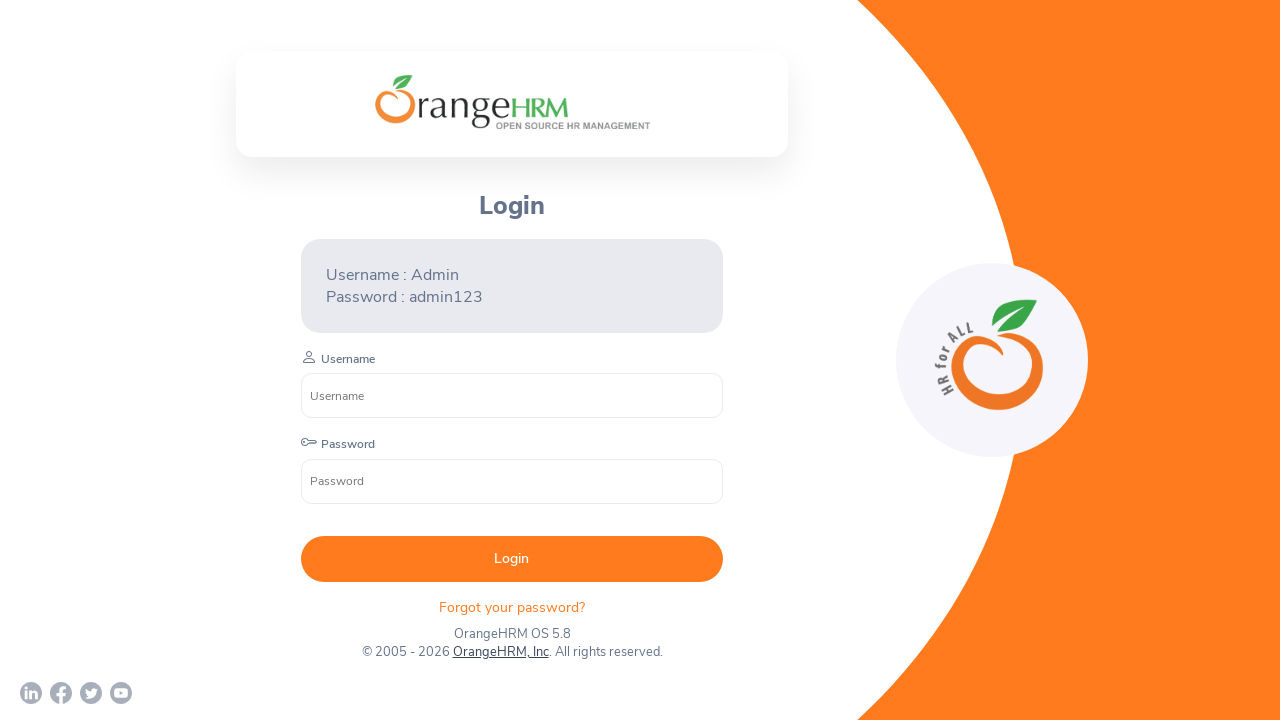

Waited 5000ms for new page to fully load
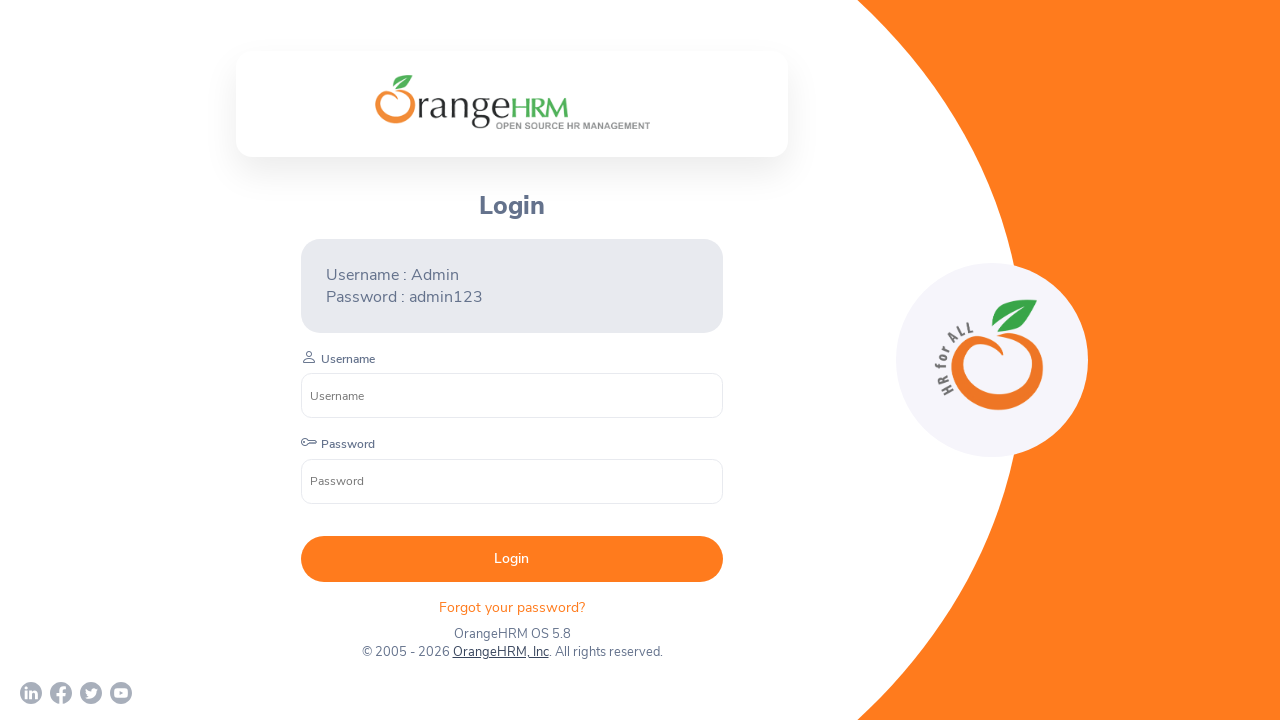

Retrieved all pages in context - total 2 pages
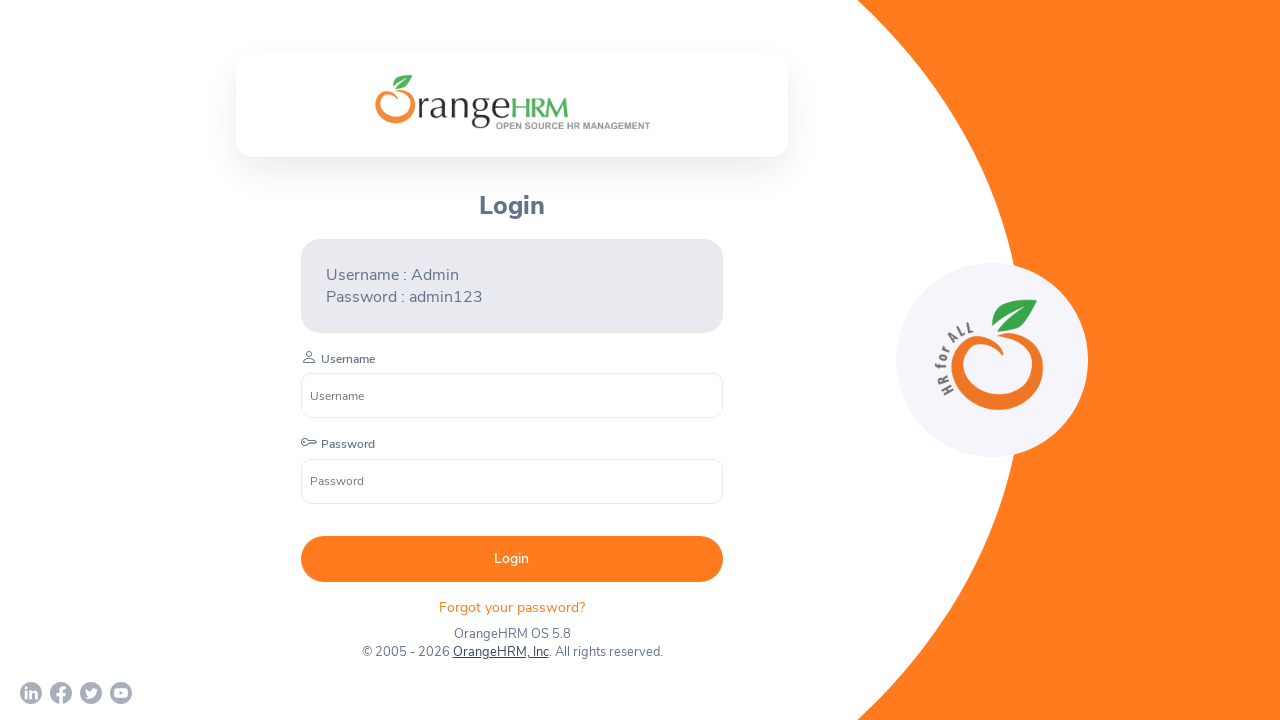

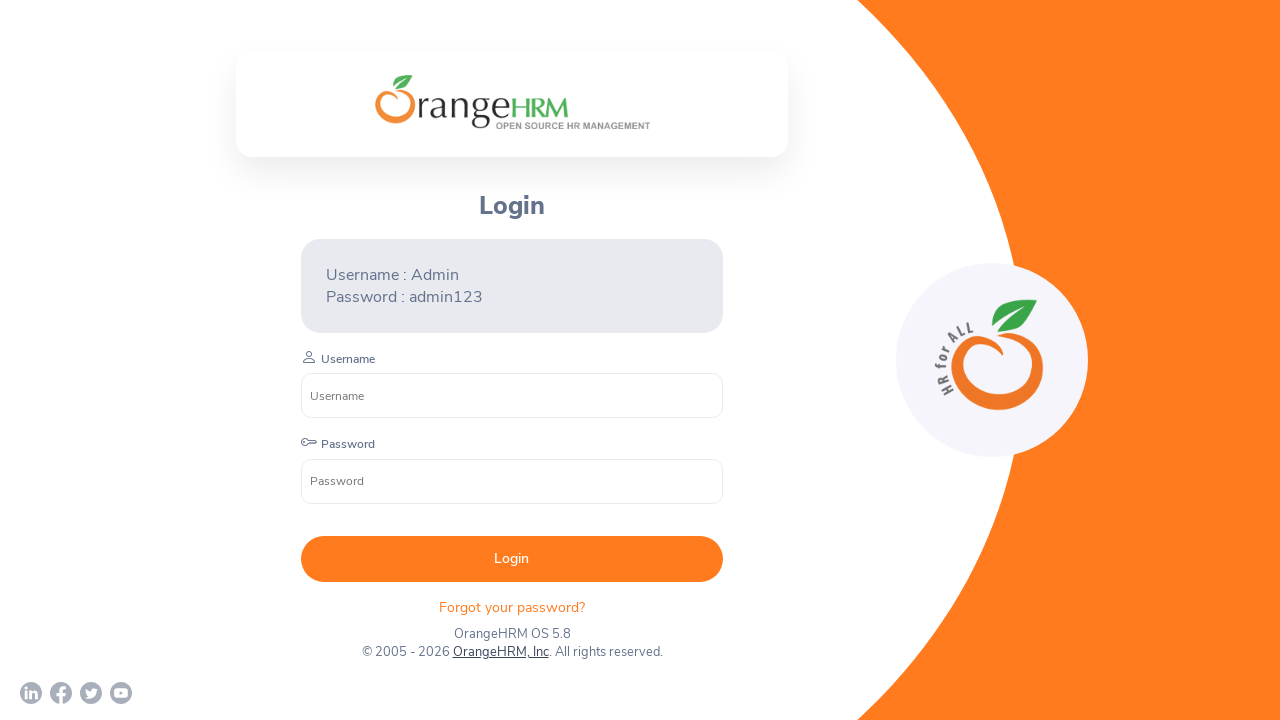